Navigates to Demoblaze store homepage and verifies the page title is "STORE"

Starting URL: https://demoblaze.com

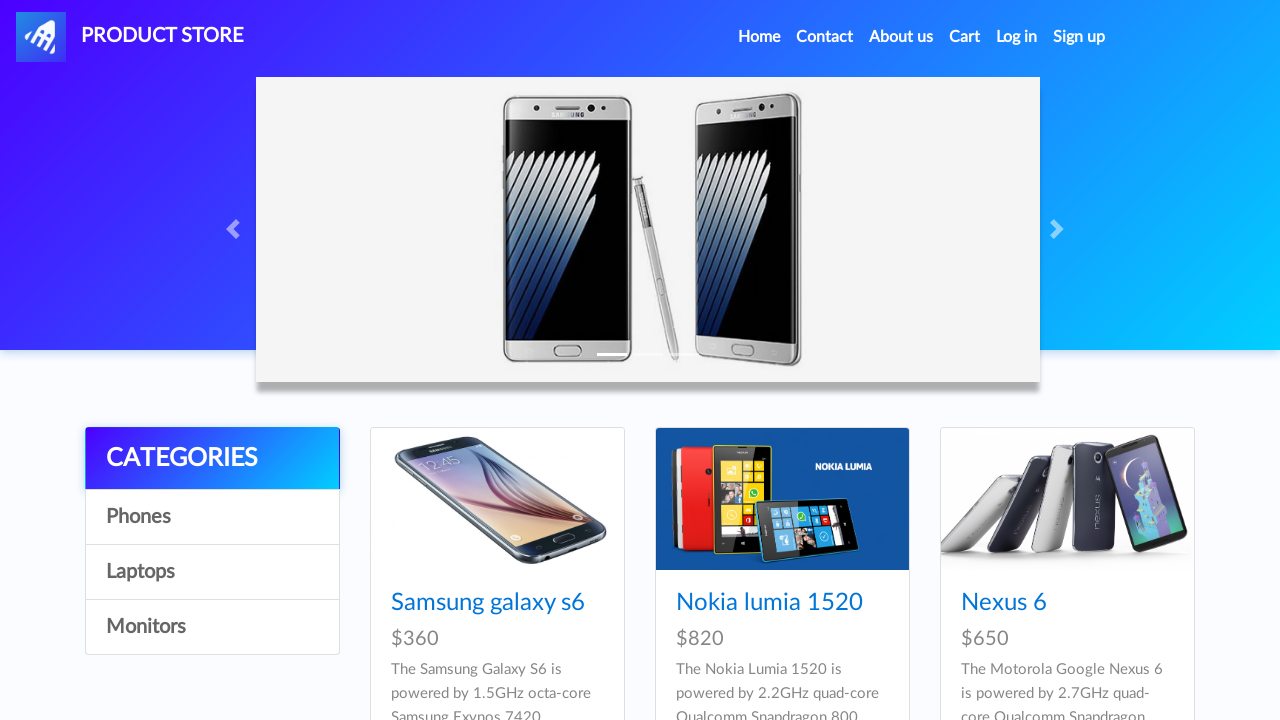

Waited for page to reach domcontentloaded state
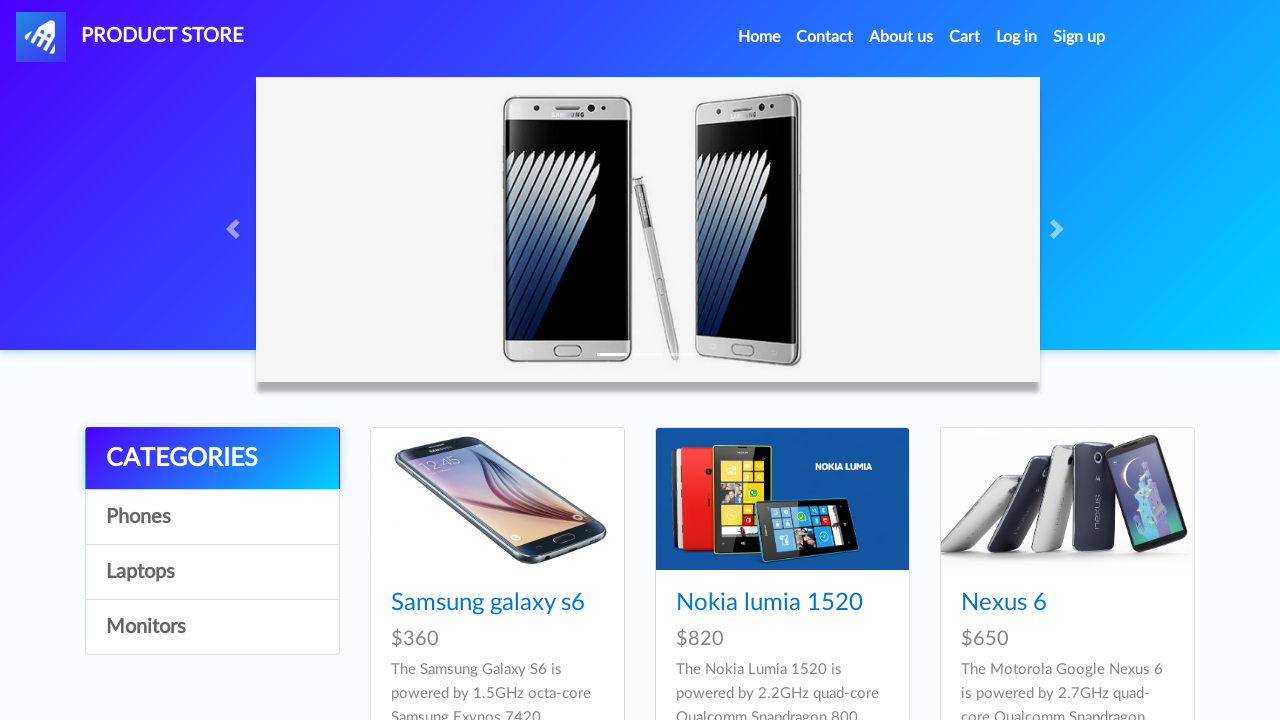

Verified page title is 'STORE'
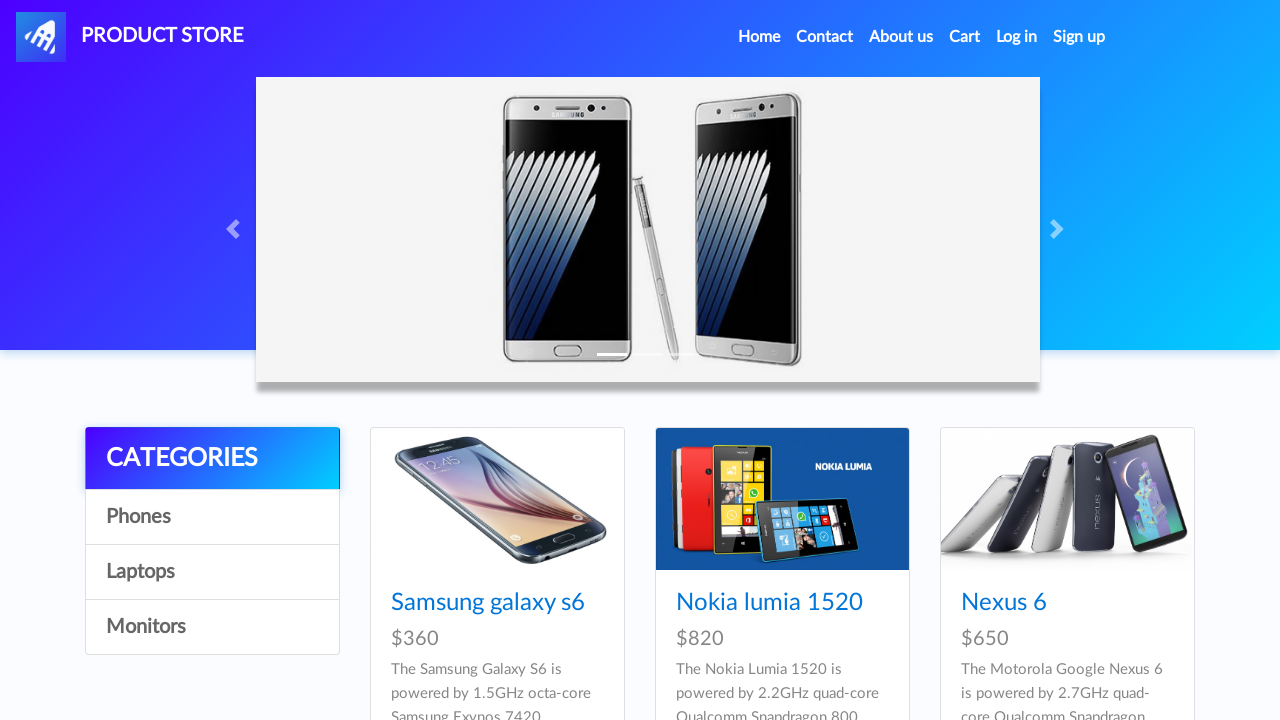

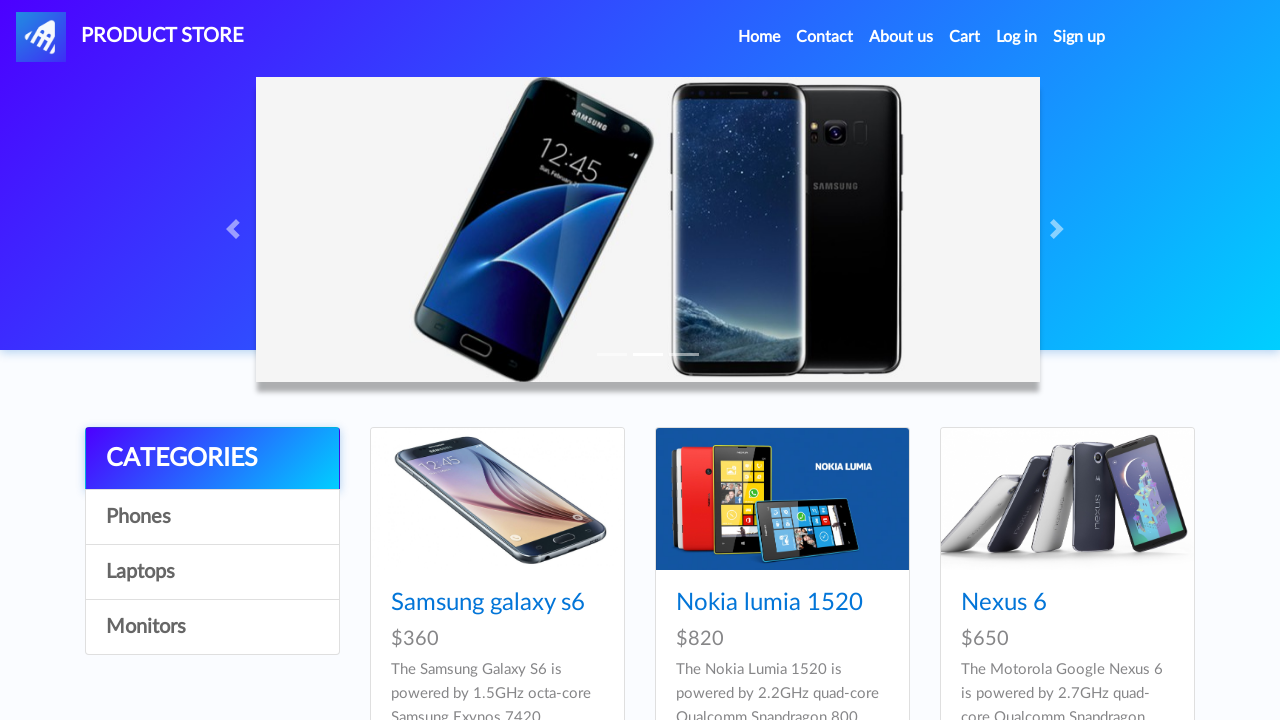